Opens the auto.ru homepage and checks that browser console logs do not contain any SEVERE errors

Starting URL: https://auto.ru/

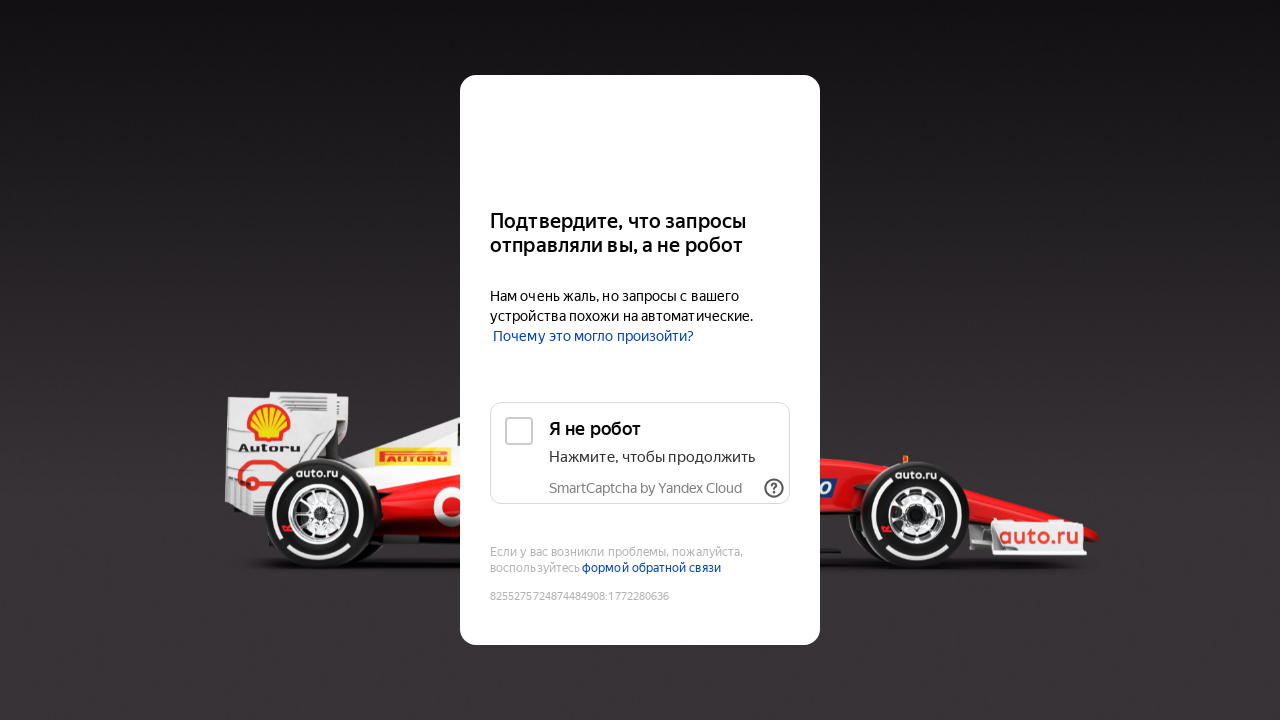

Waited for page to reach domcontentloaded state
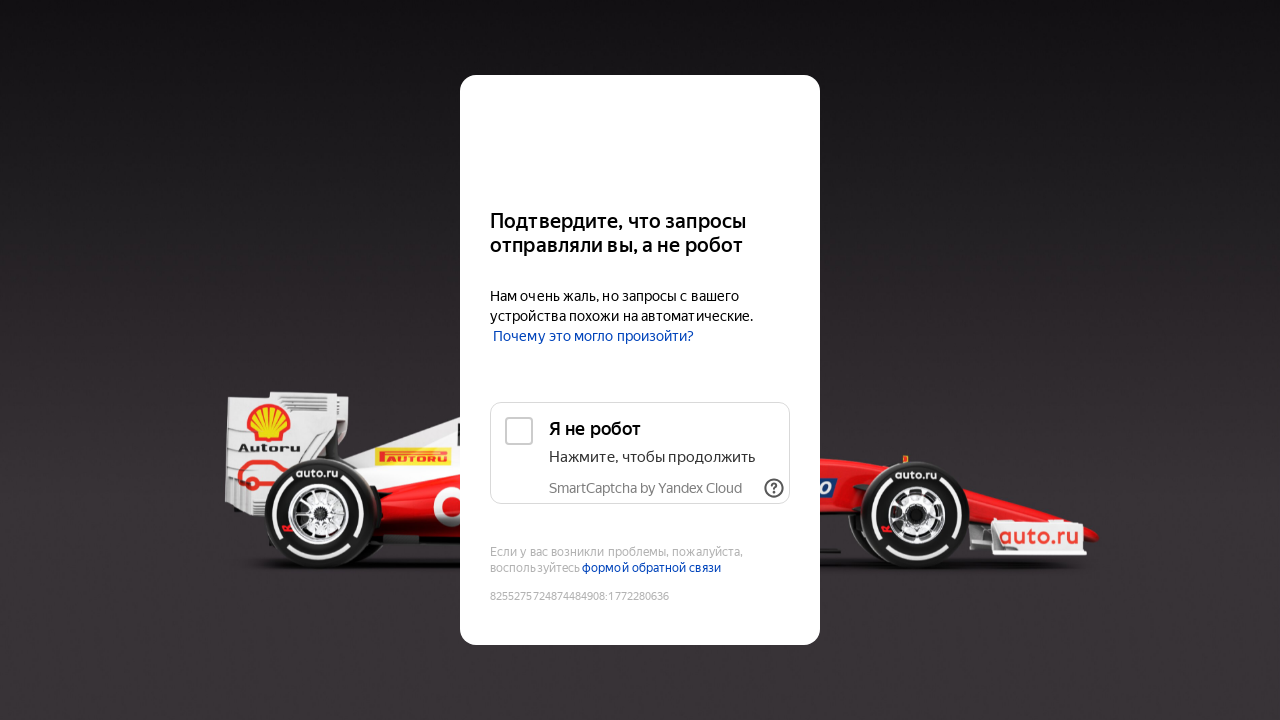

Set up console error listener
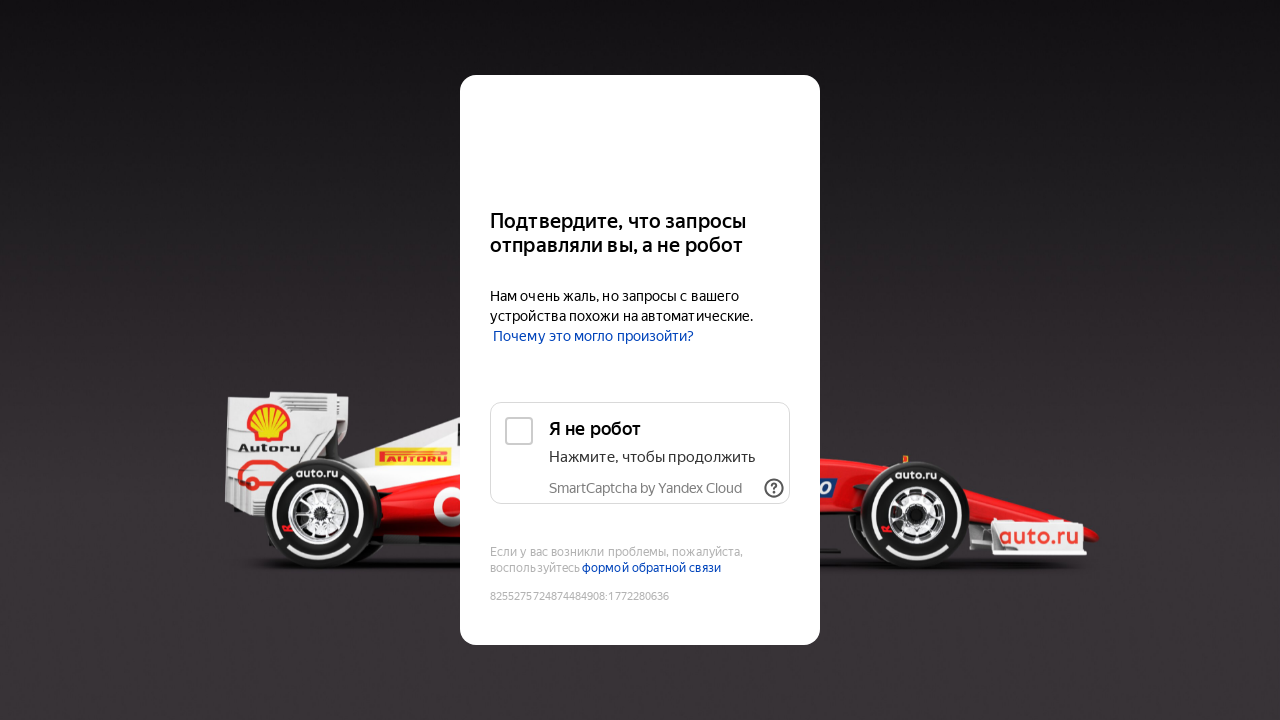

Reloaded the page to capture console logs
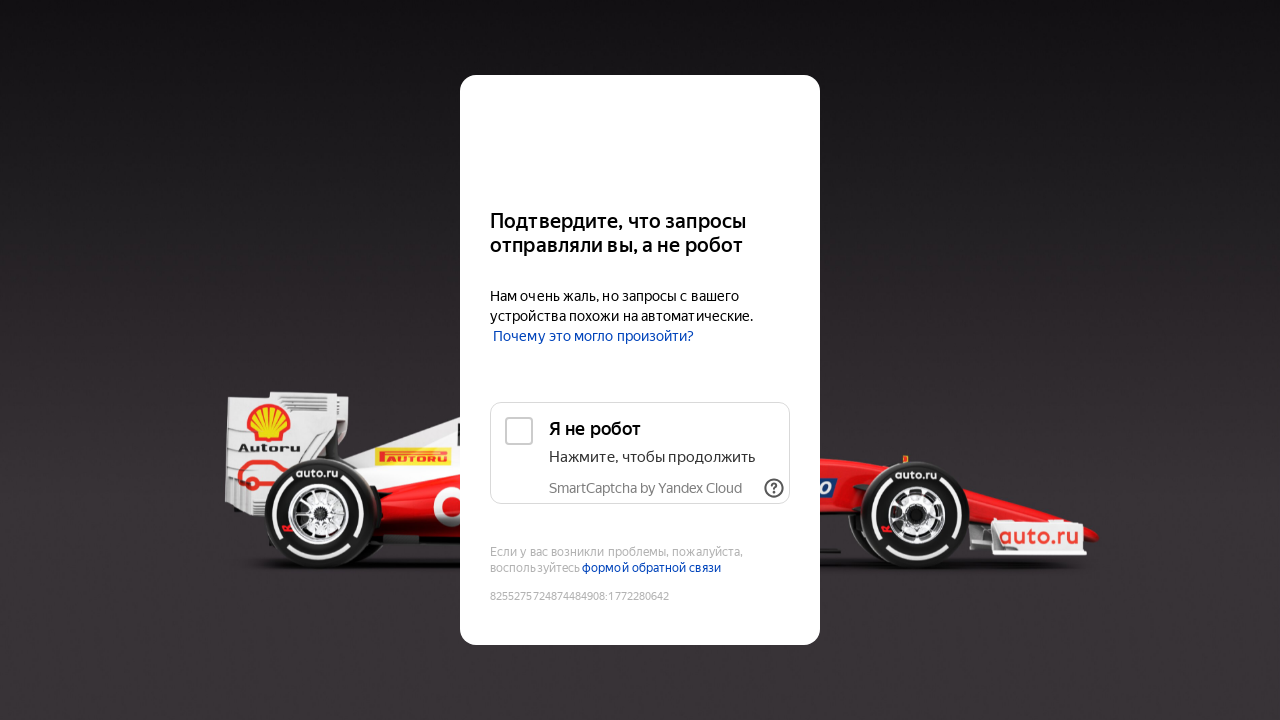

Waited for reloaded page to reach domcontentloaded state
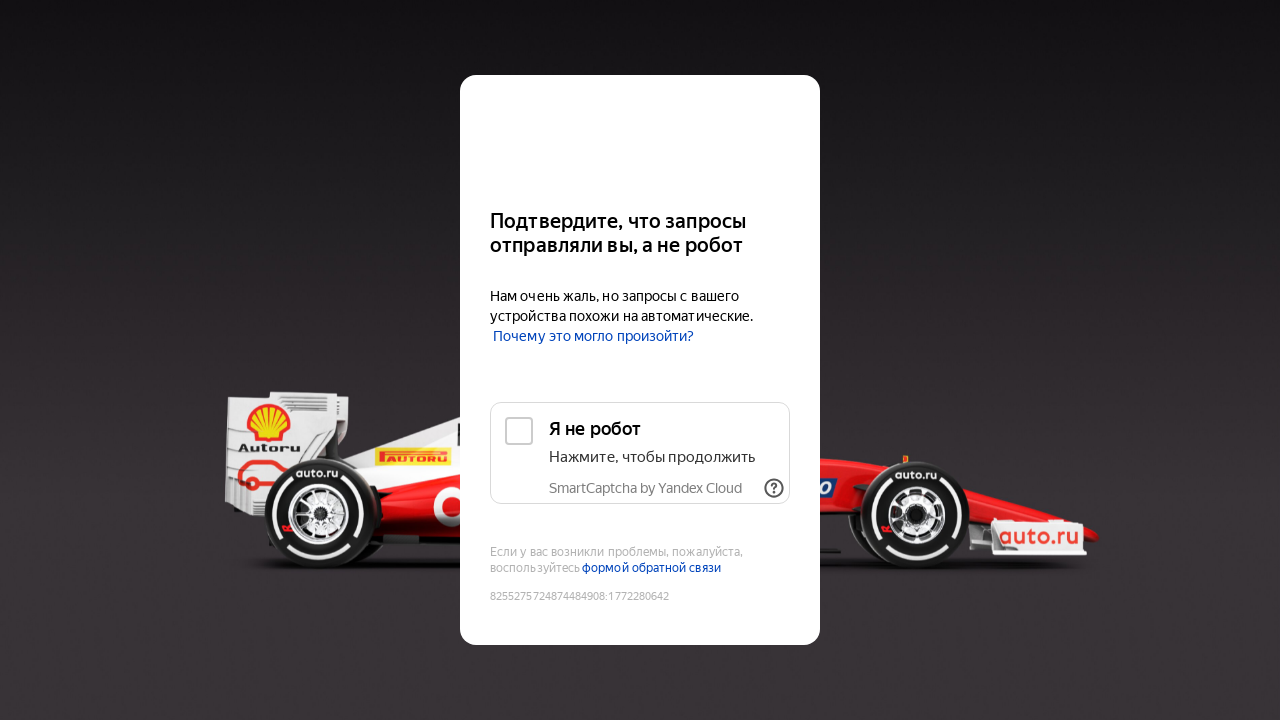

Verified console has no SEVERE errors (checked 6 error messages)
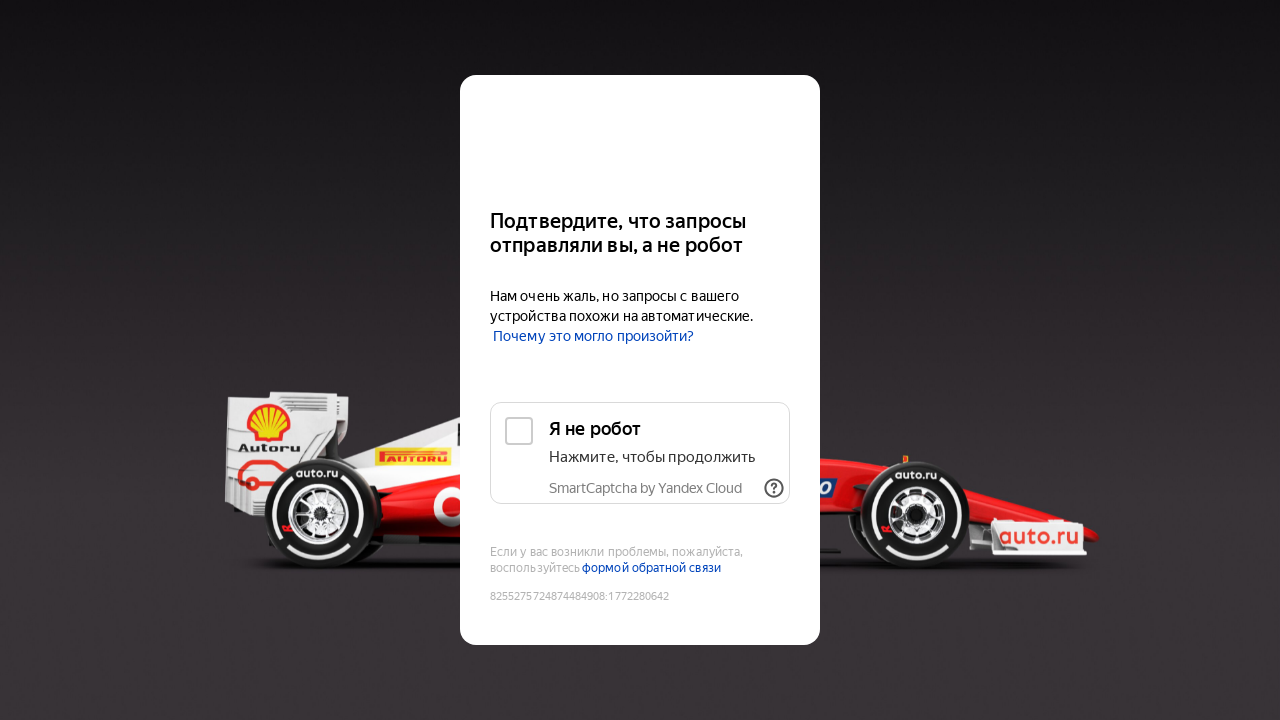

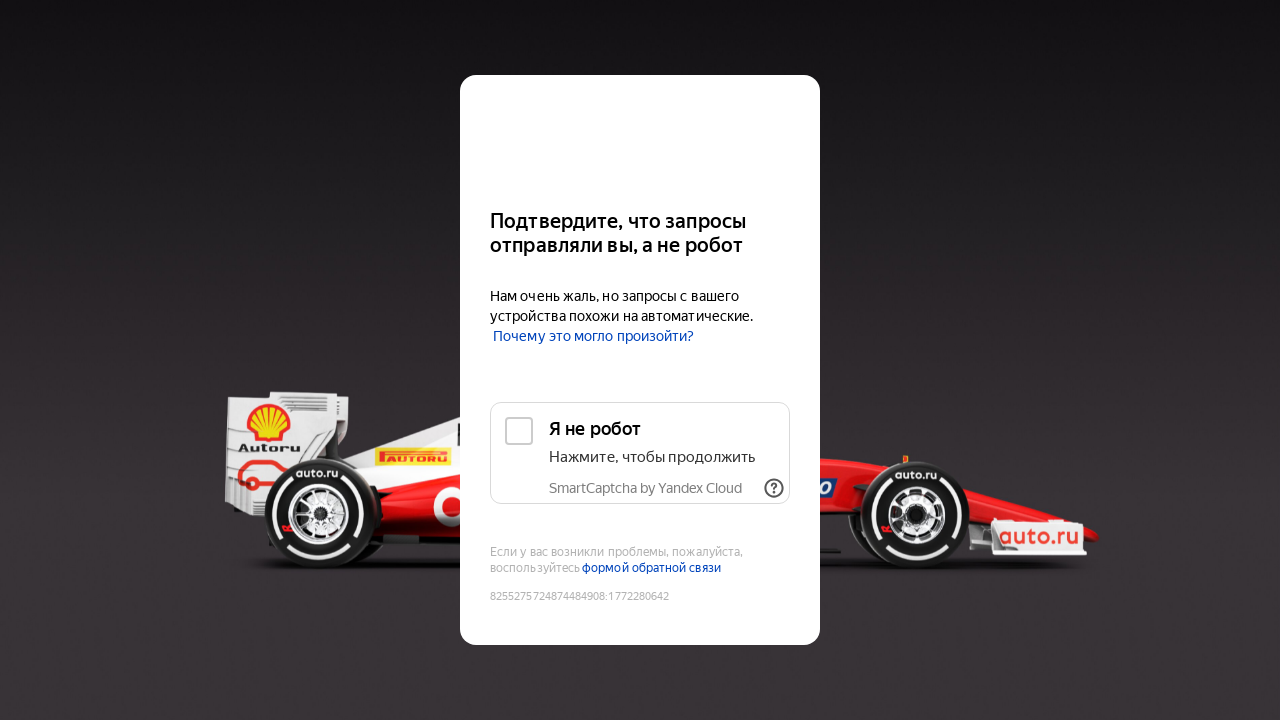